Navigates to the AJIO e-commerce website homepage

Starting URL: https://www.ajio.com/

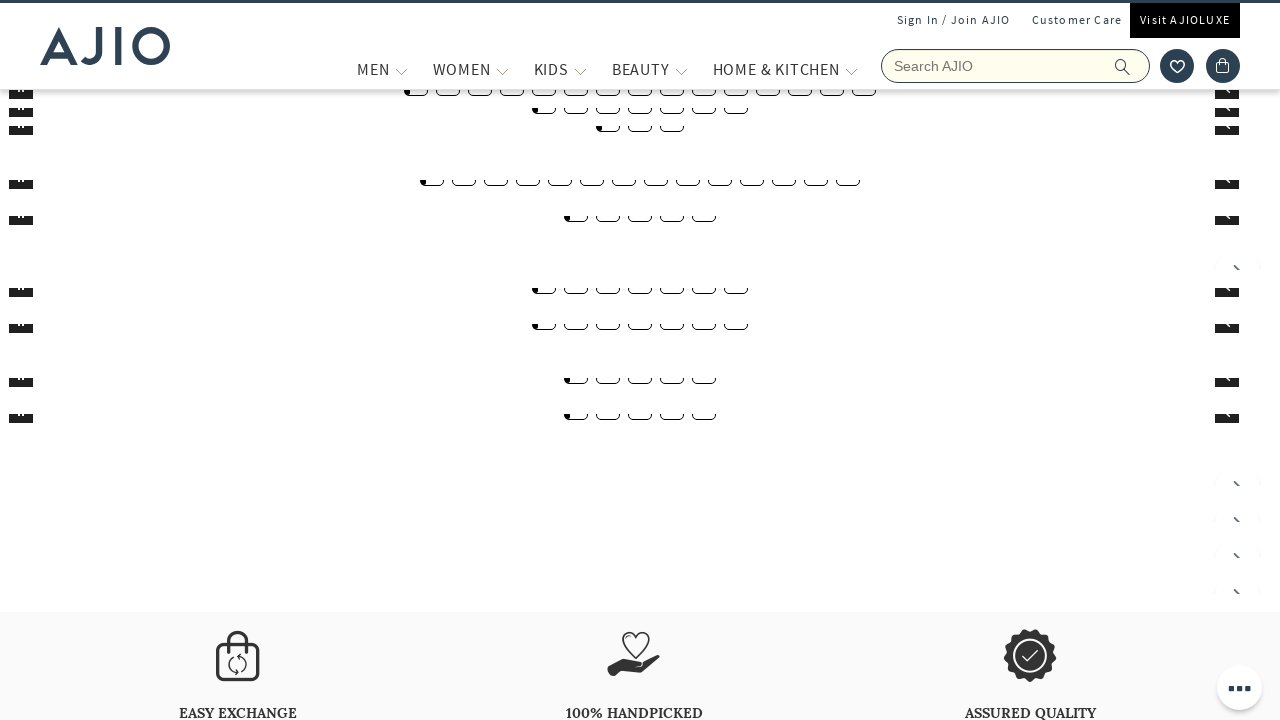

Waited for AJIO homepage to load (domcontentloaded)
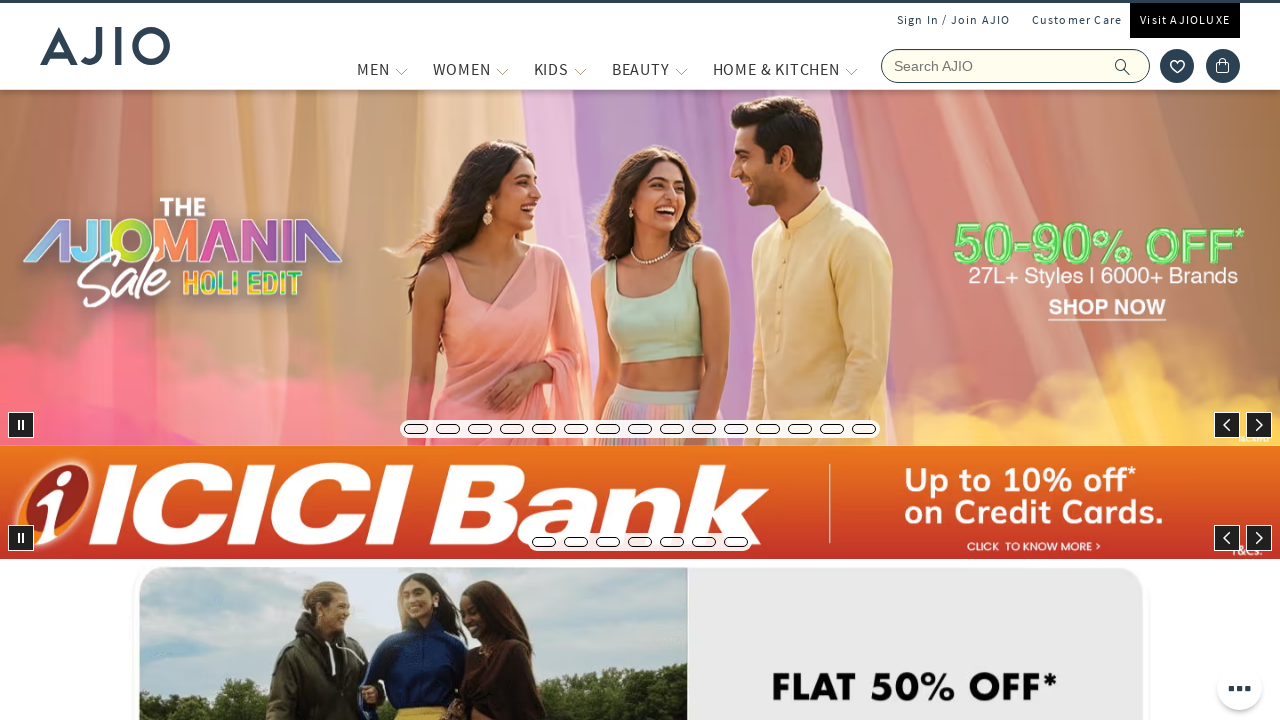

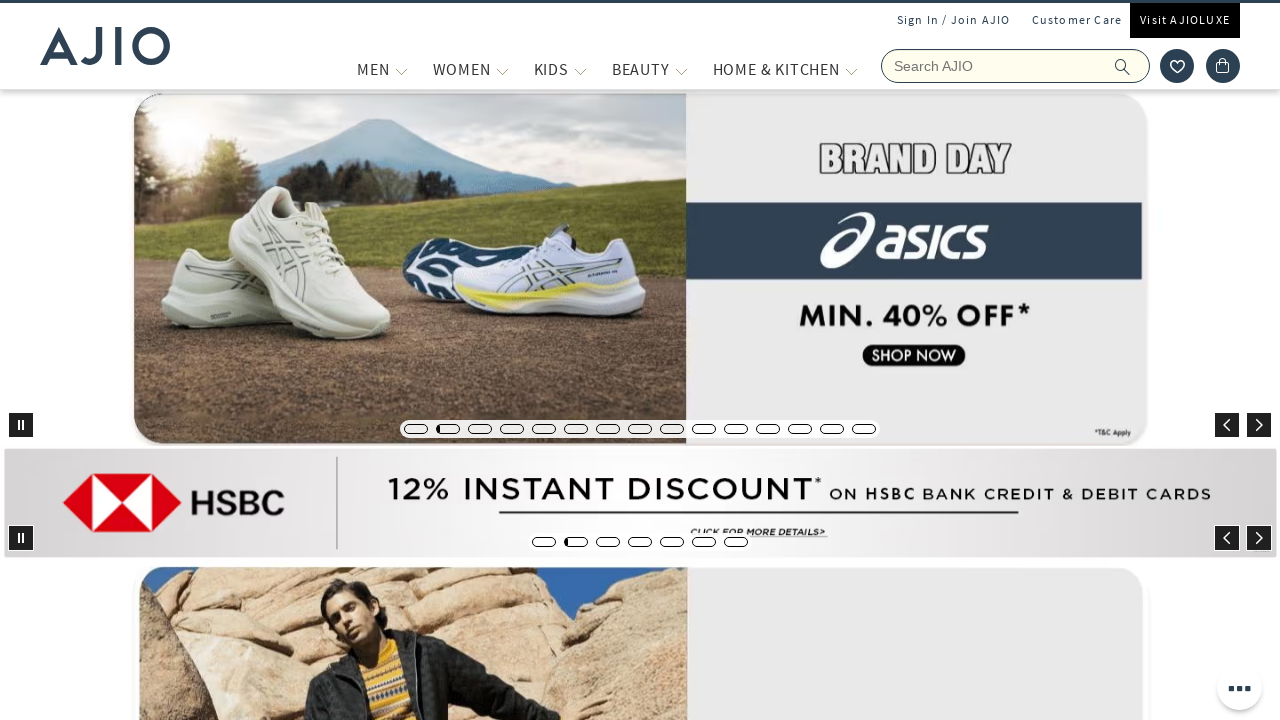